Tests that the All filter shows all todo items regardless of completion status

Starting URL: https://demo.playwright.dev/todomvc

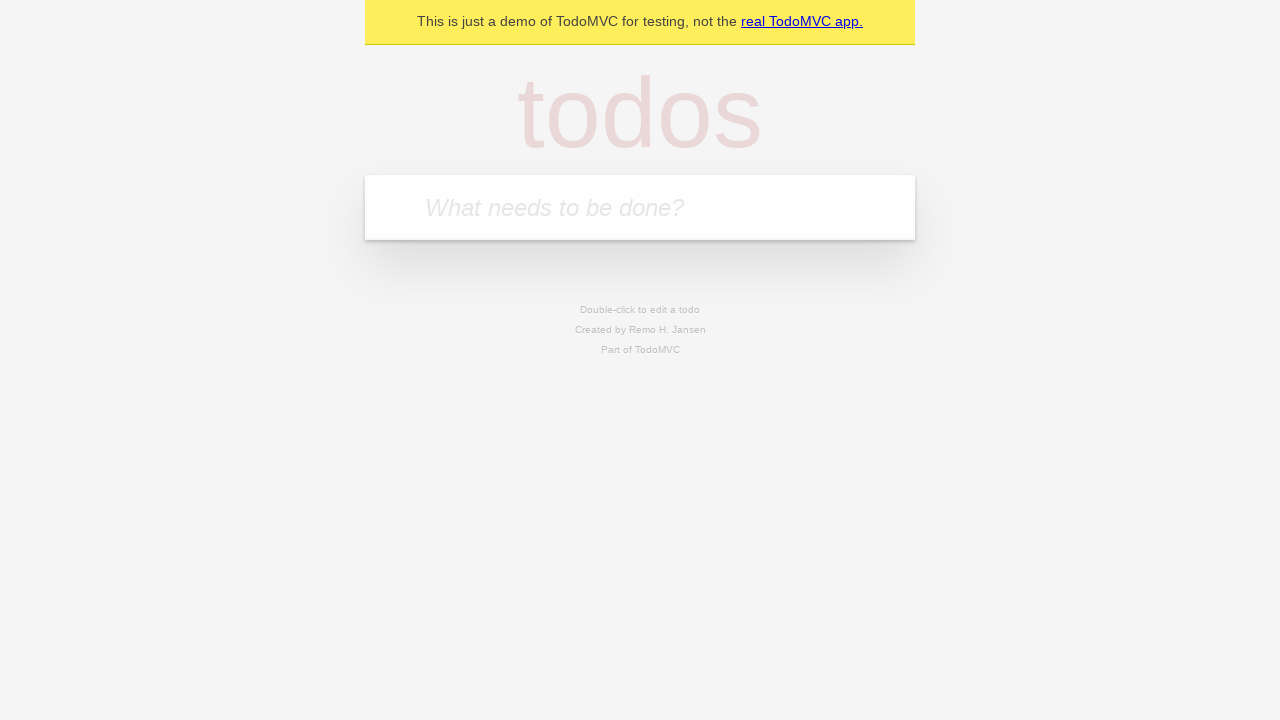

Filled todo input with 'buy some cheese' on internal:attr=[placeholder="What needs to be done?"i]
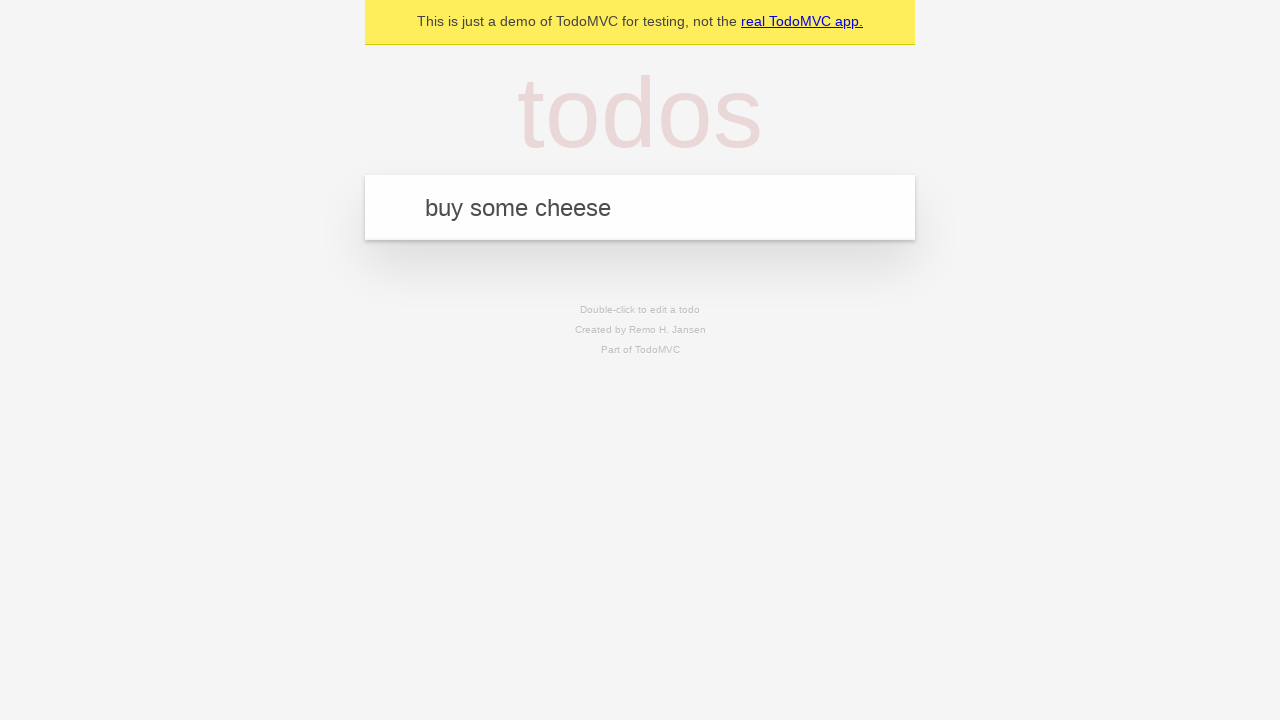

Pressed Enter to add first todo item on internal:attr=[placeholder="What needs to be done?"i]
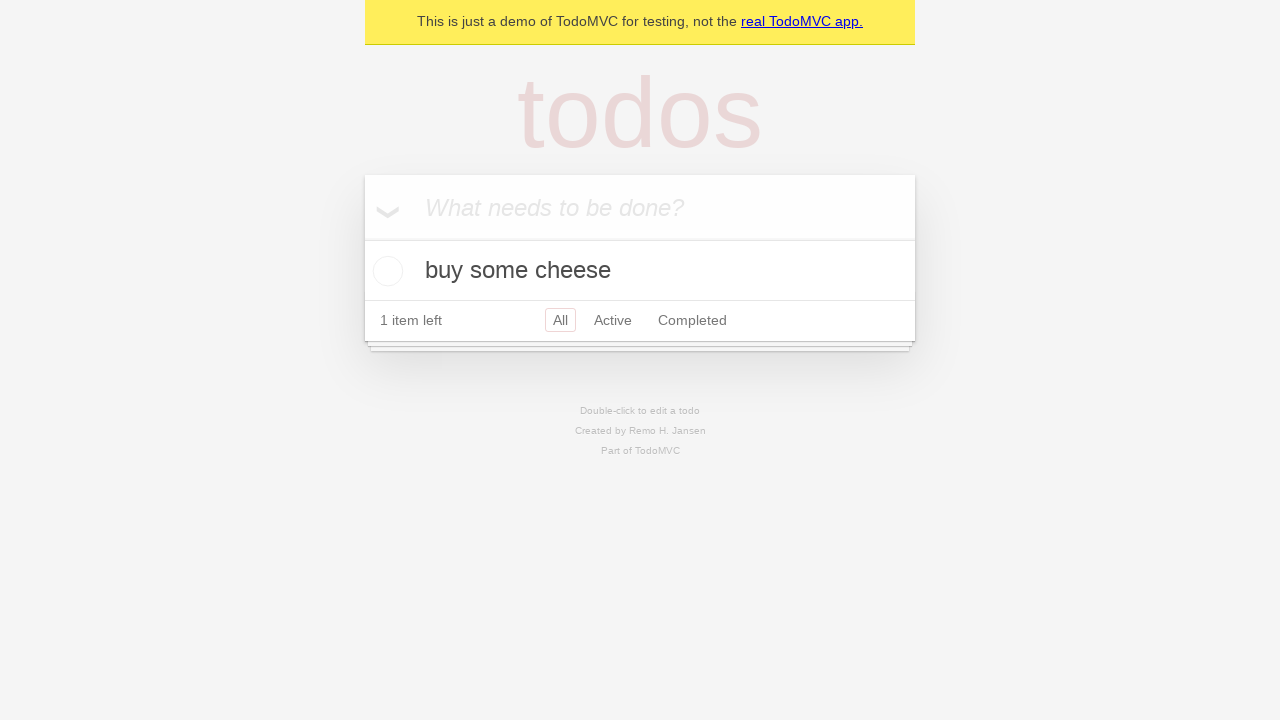

Filled todo input with 'feed the cat' on internal:attr=[placeholder="What needs to be done?"i]
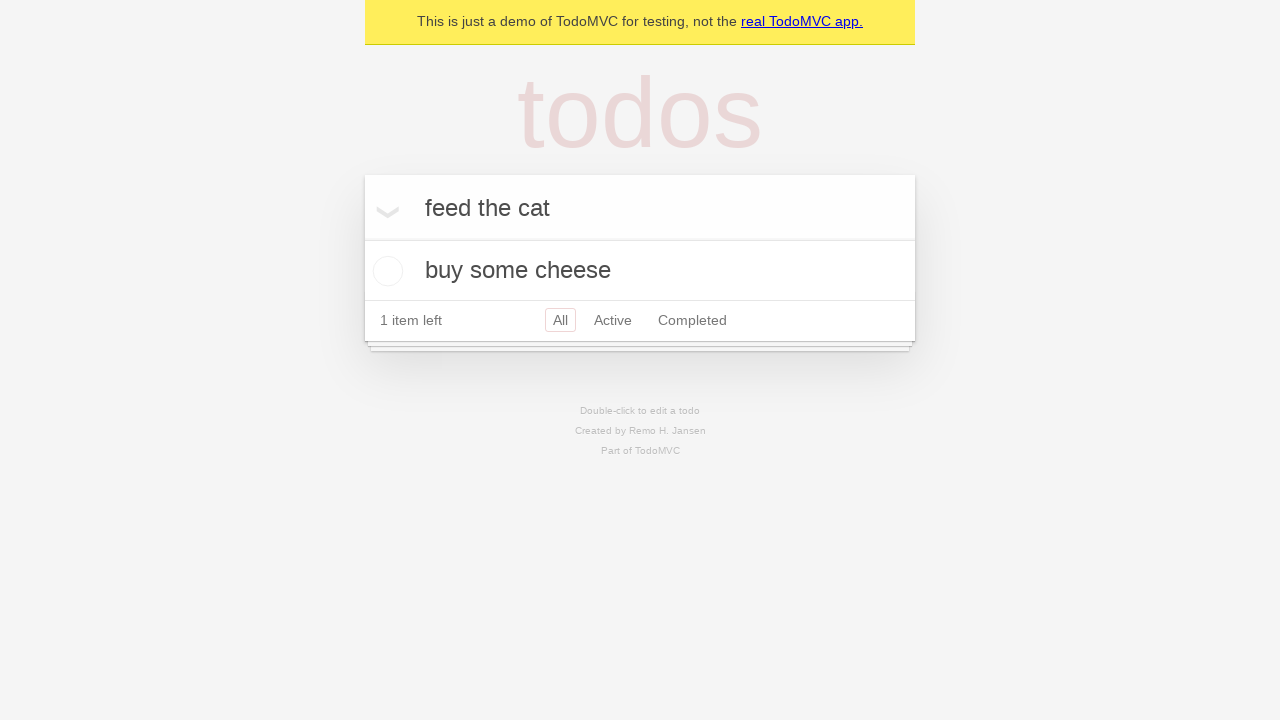

Pressed Enter to add second todo item on internal:attr=[placeholder="What needs to be done?"i]
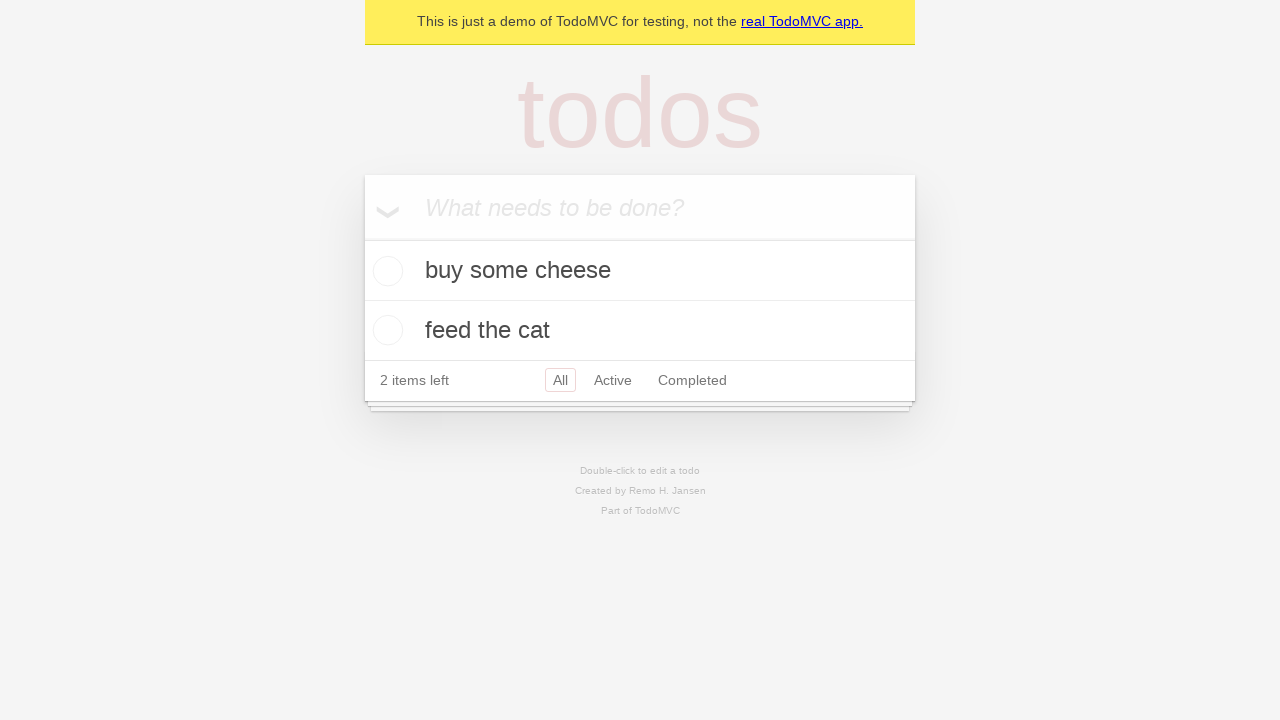

Filled todo input with 'book a doctors appointment' on internal:attr=[placeholder="What needs to be done?"i]
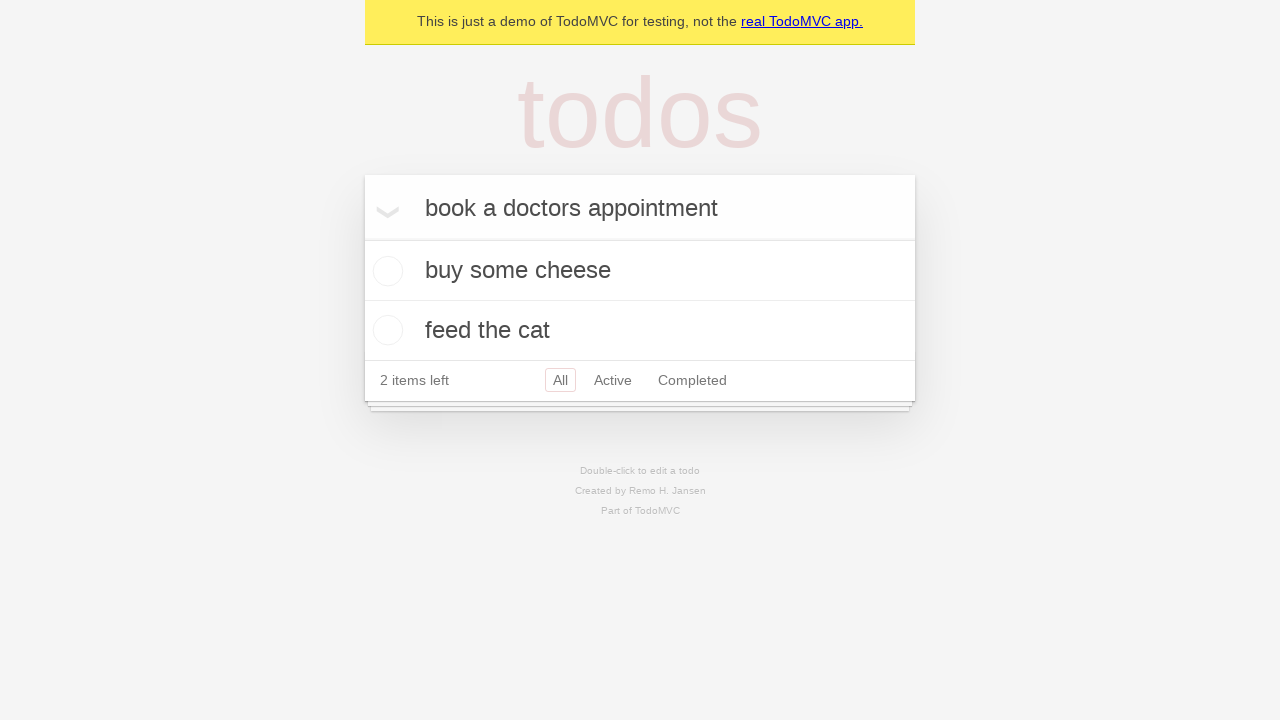

Pressed Enter to add third todo item on internal:attr=[placeholder="What needs to be done?"i]
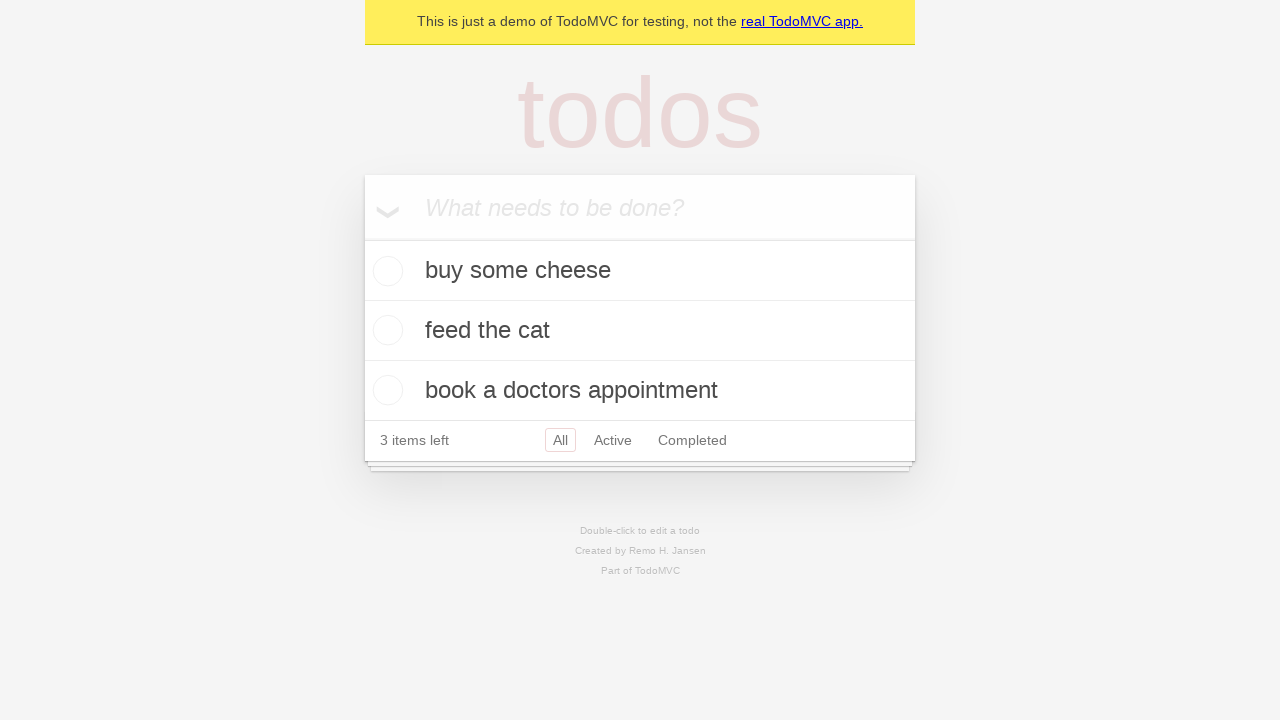

Checked the second todo item to mark it as completed at (385, 330) on internal:testid=[data-testid="todo-item"s] >> nth=1 >> internal:role=checkbox
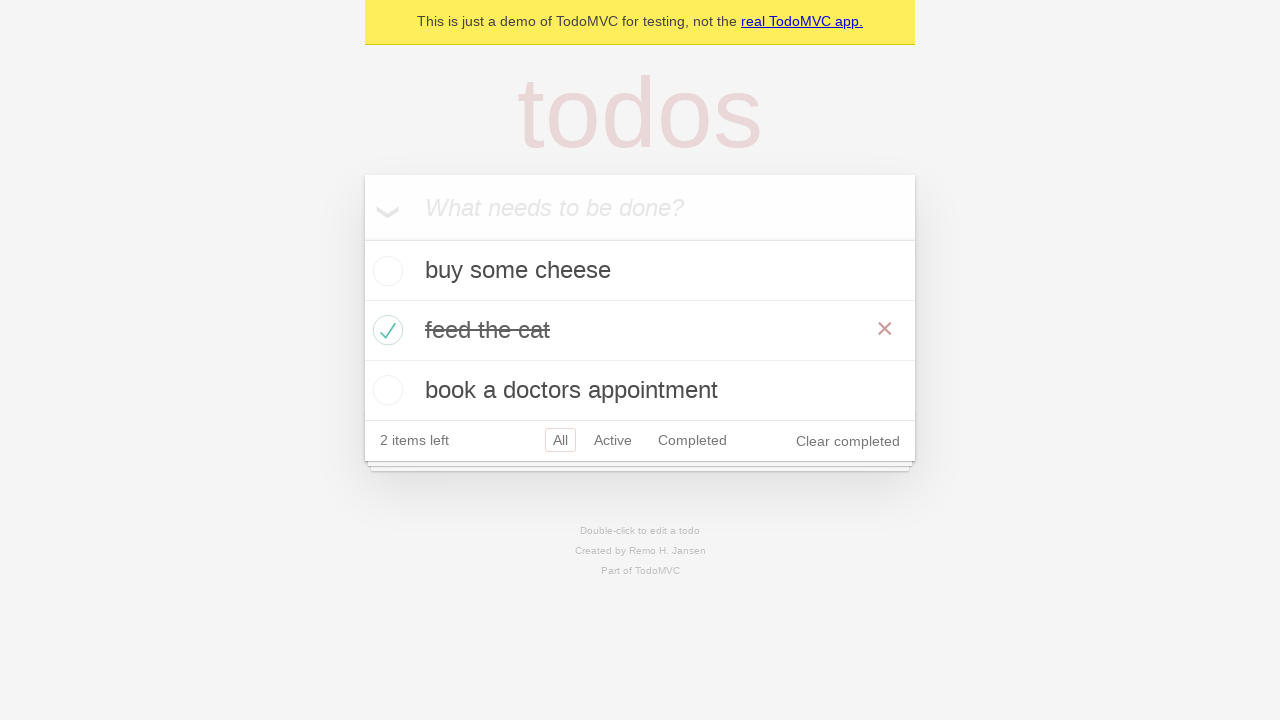

Clicked Active filter to show only active items at (613, 440) on internal:role=link[name="Active"i]
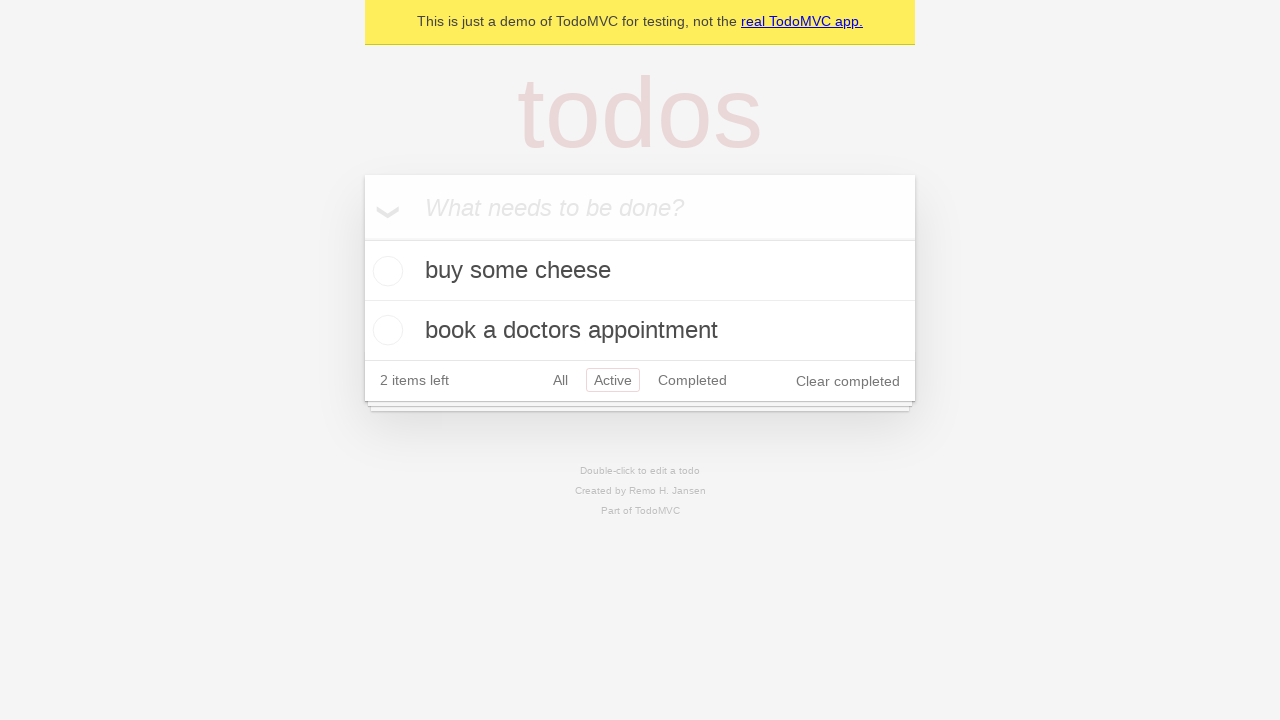

Clicked Completed filter to show only completed items at (692, 380) on internal:role=link[name="Completed"i]
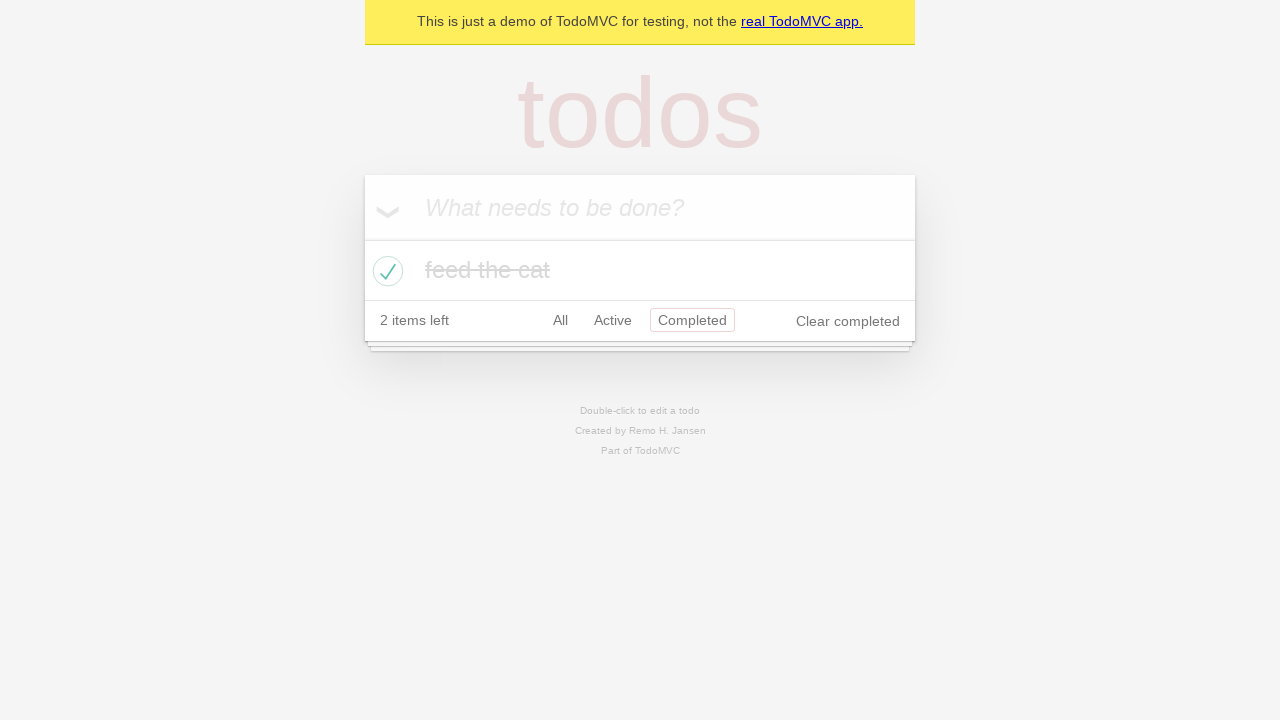

Clicked All filter to display all todo items at (560, 320) on internal:role=link[name="All"i]
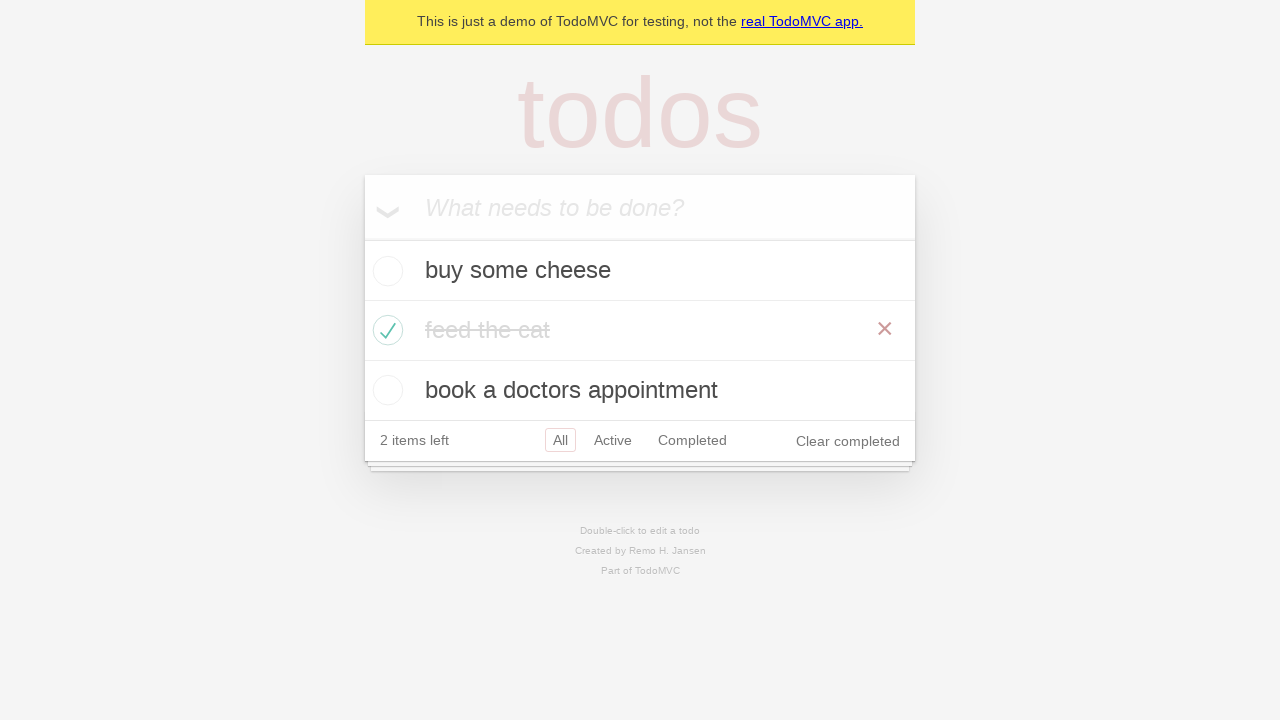

Verified all todo items are displayed after clicking All filter
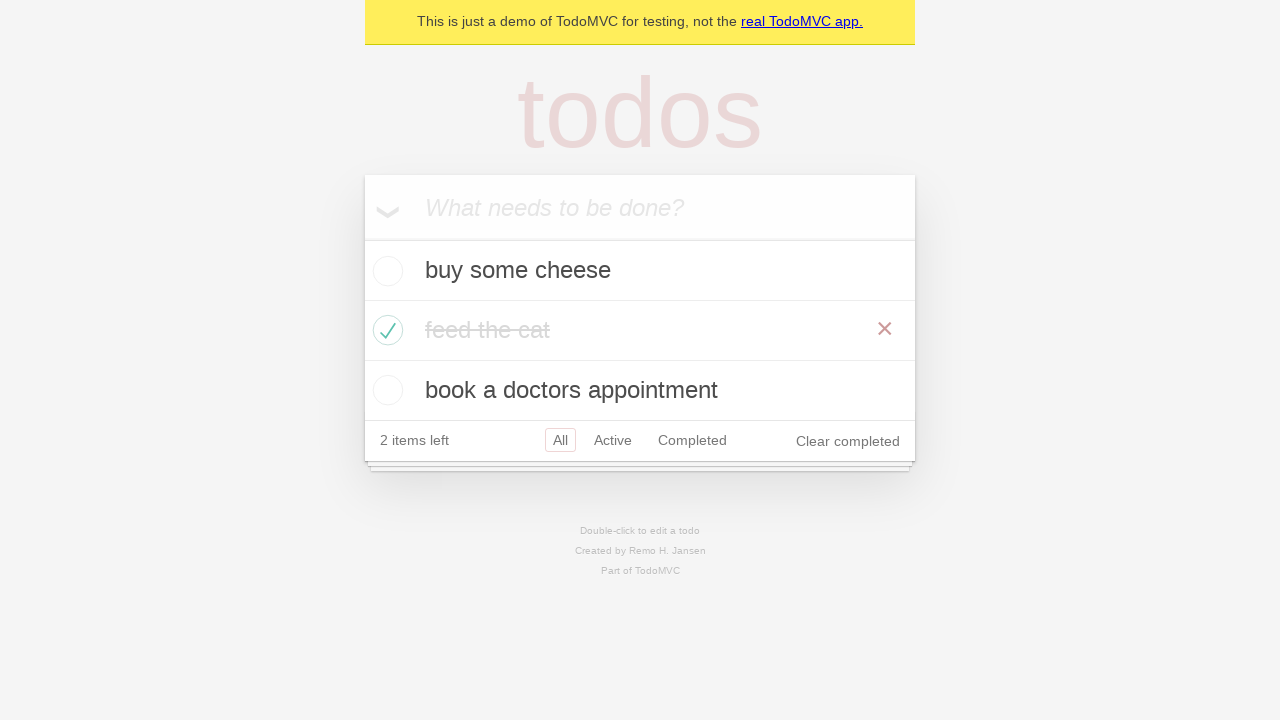

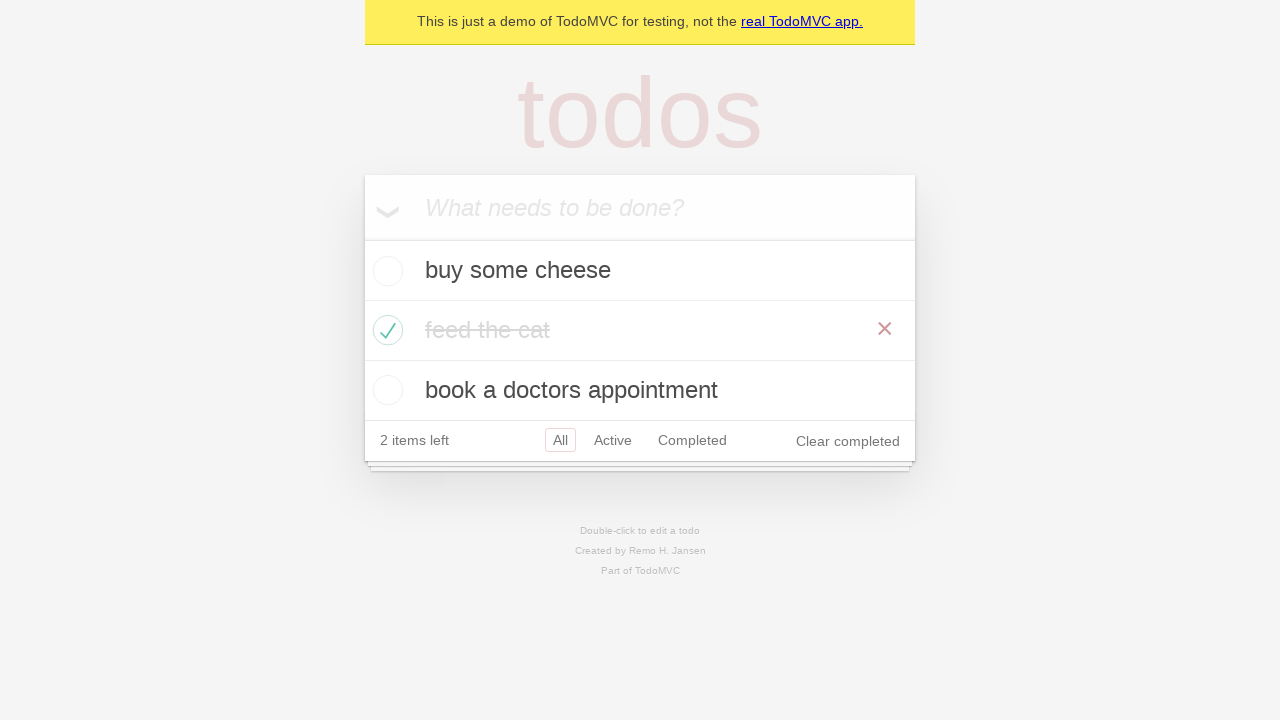